Tests selecting an option from a dropdown menu on a registration form by choosing "Analytics" from the Skills dropdown

Starting URL: https://demo.automationtesting.in/Register.html

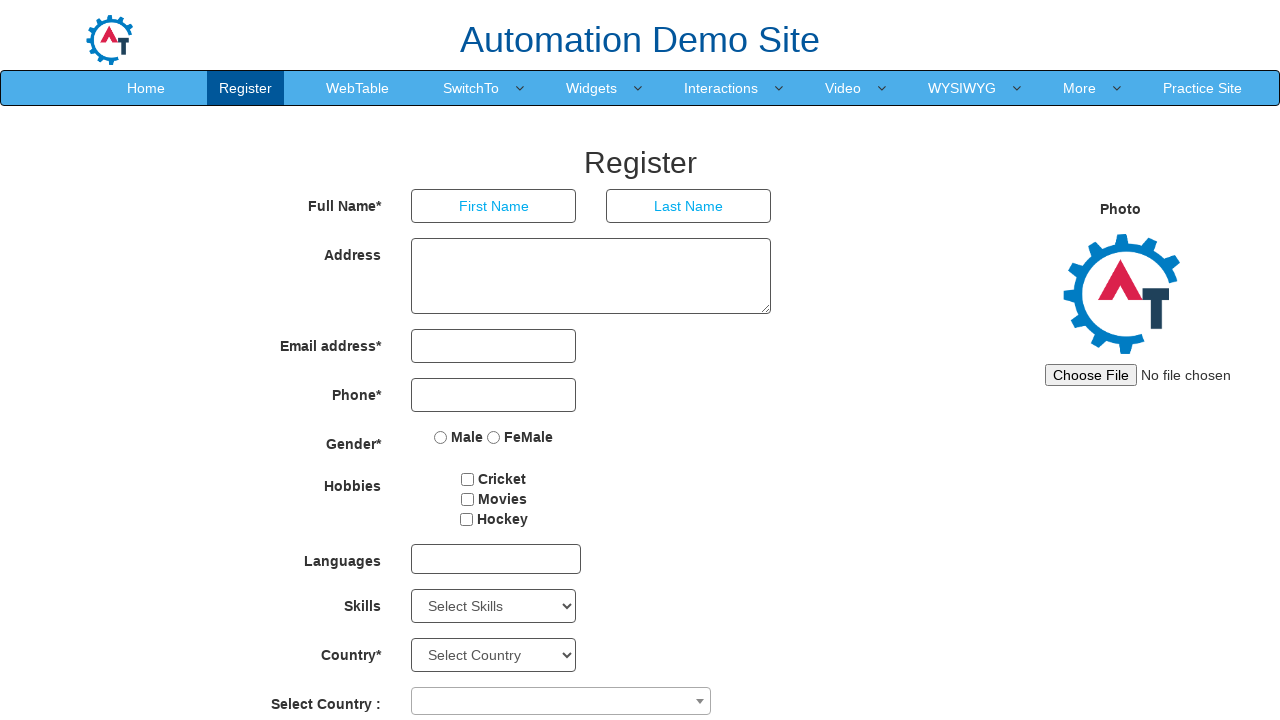

Navigated to registration form at https://demo.automationtesting.in/Register.html
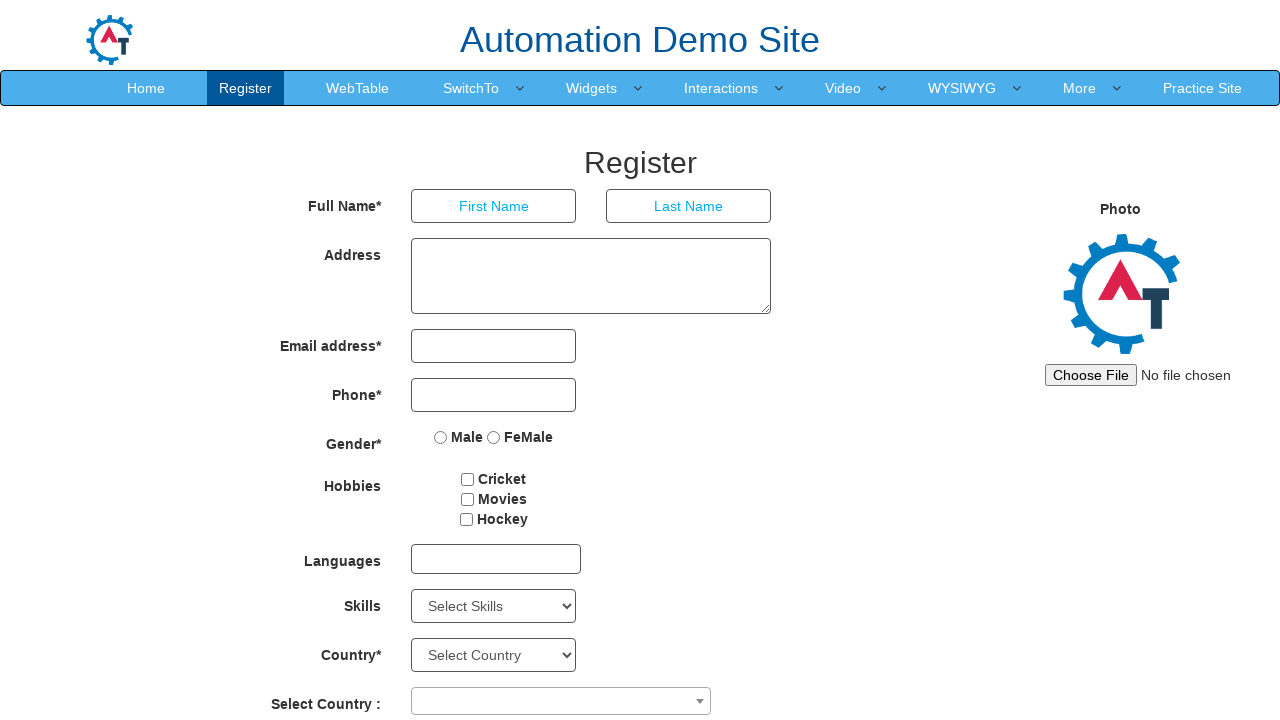

Selected 'Analytics' from the Skills dropdown menu on #Skills
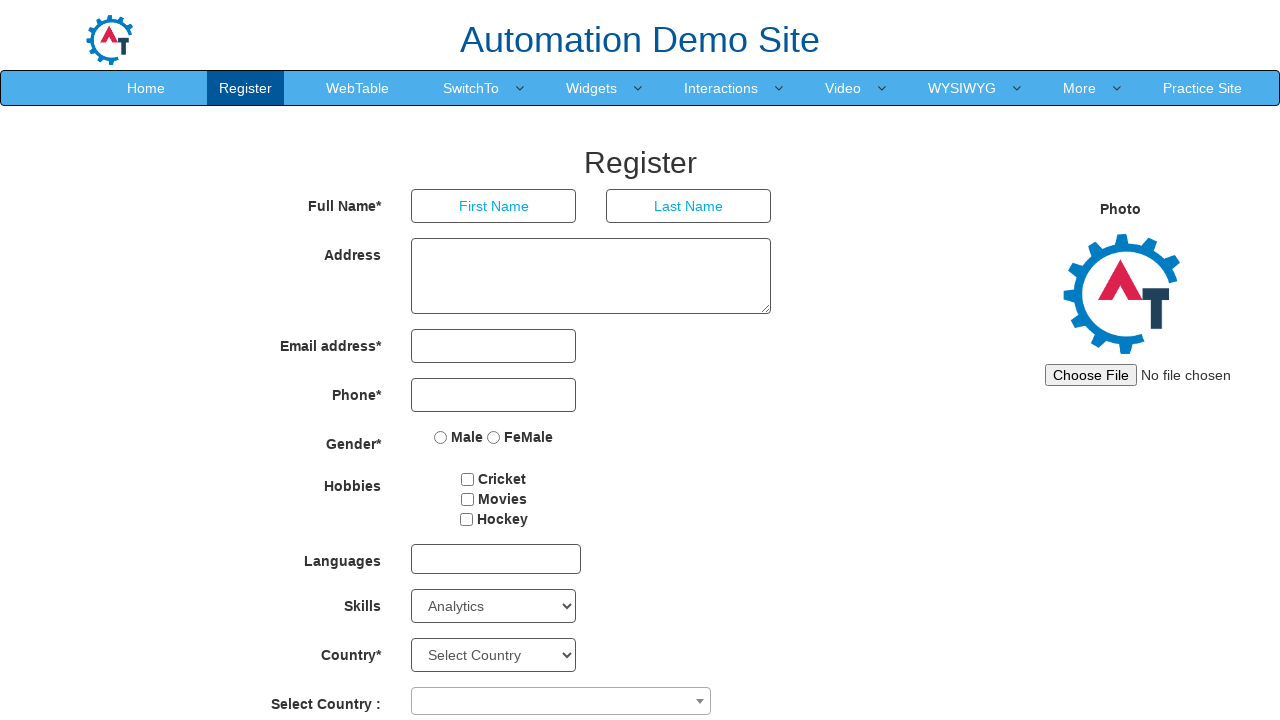

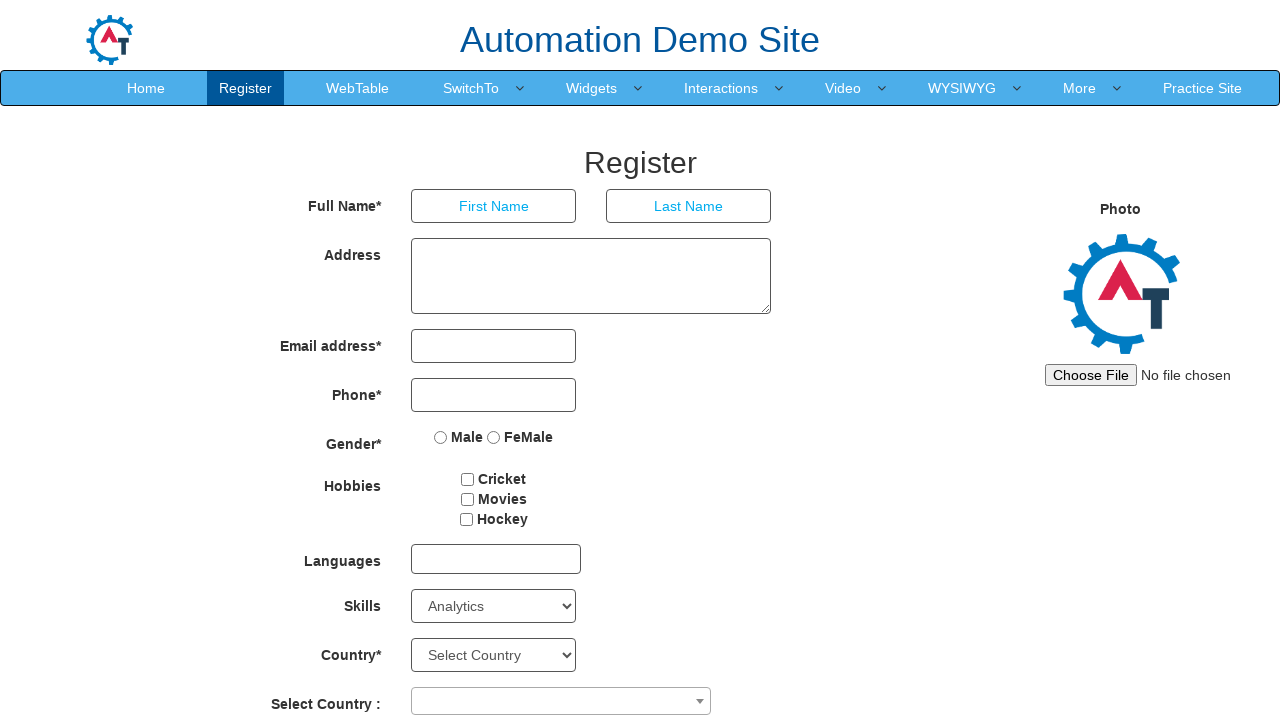